Tests key press detection by pressing the Escape key and verifying the page displays the correct key press result

Starting URL: https://the-internet.herokuapp.com/key_presses

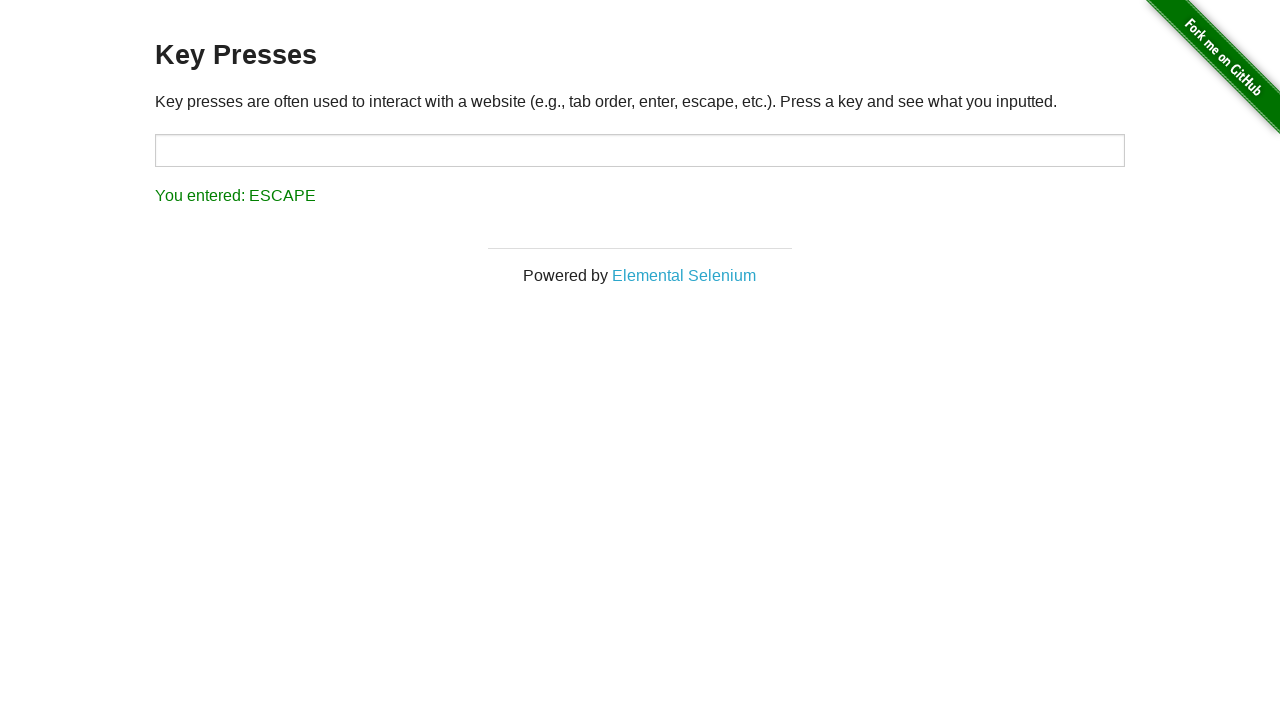

Navigated to key presses test page
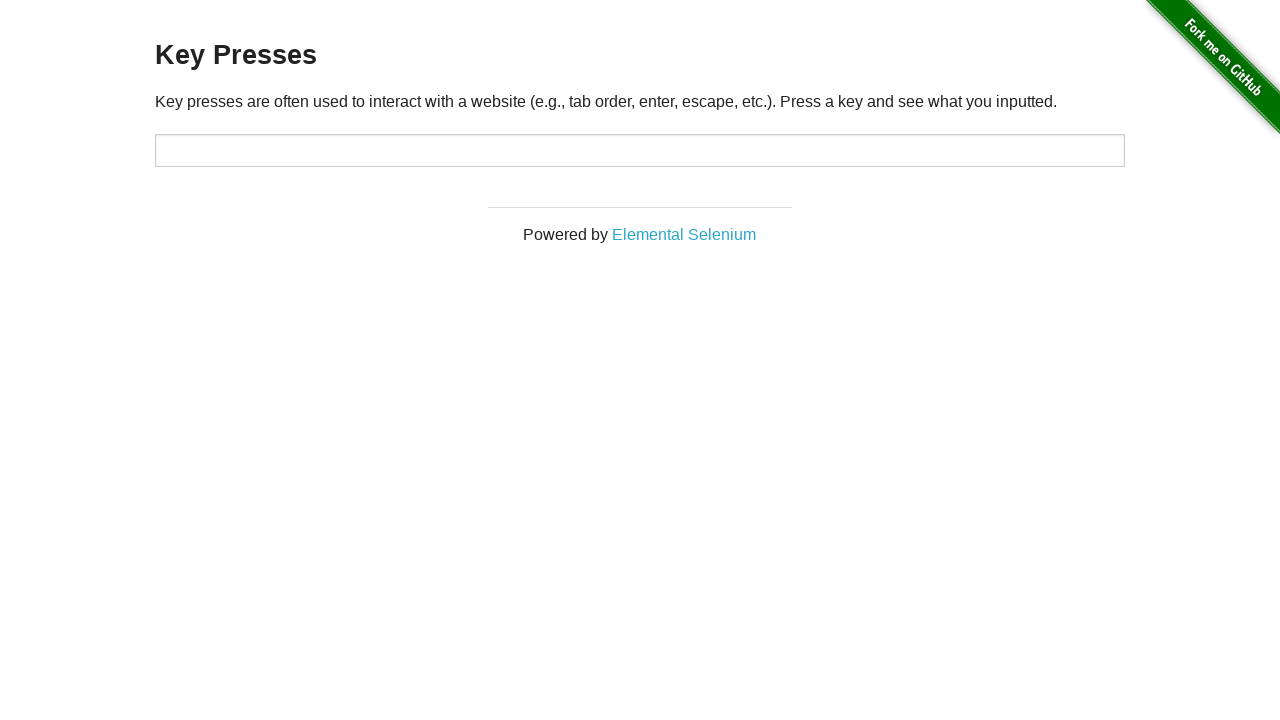

Pressed the Escape key
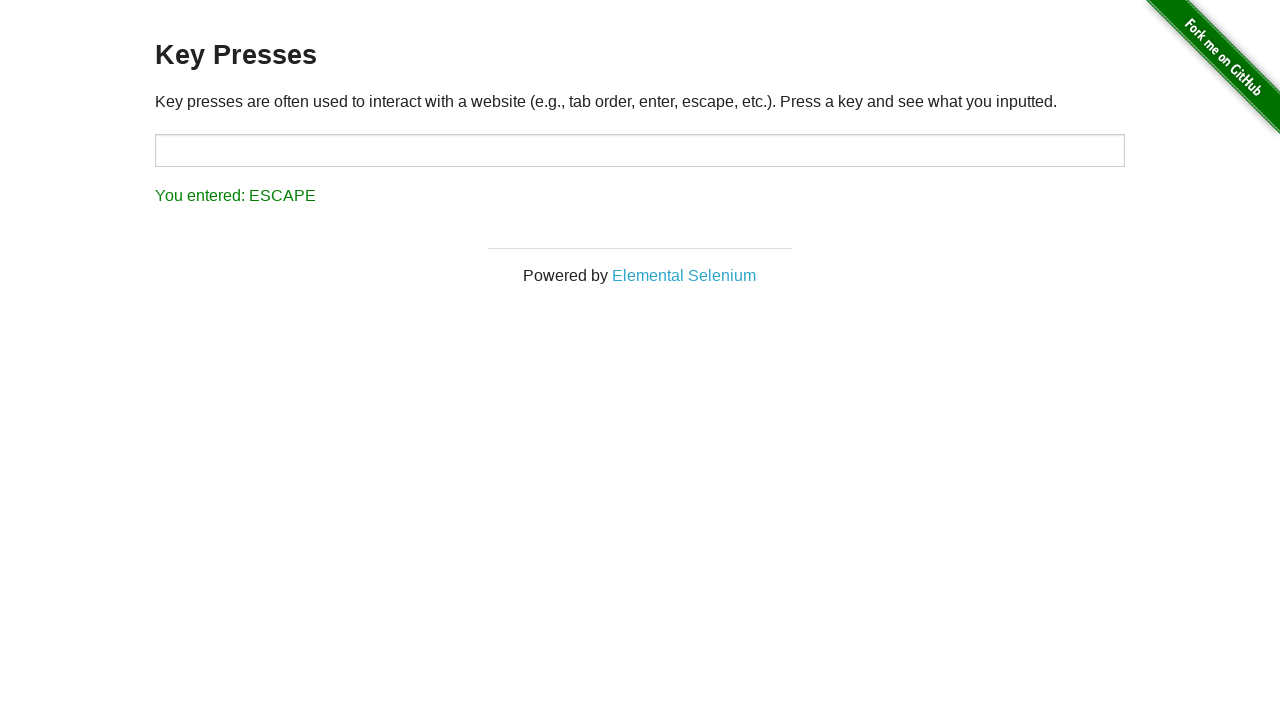

Verified page displays 'You entered: ESCAPE' message
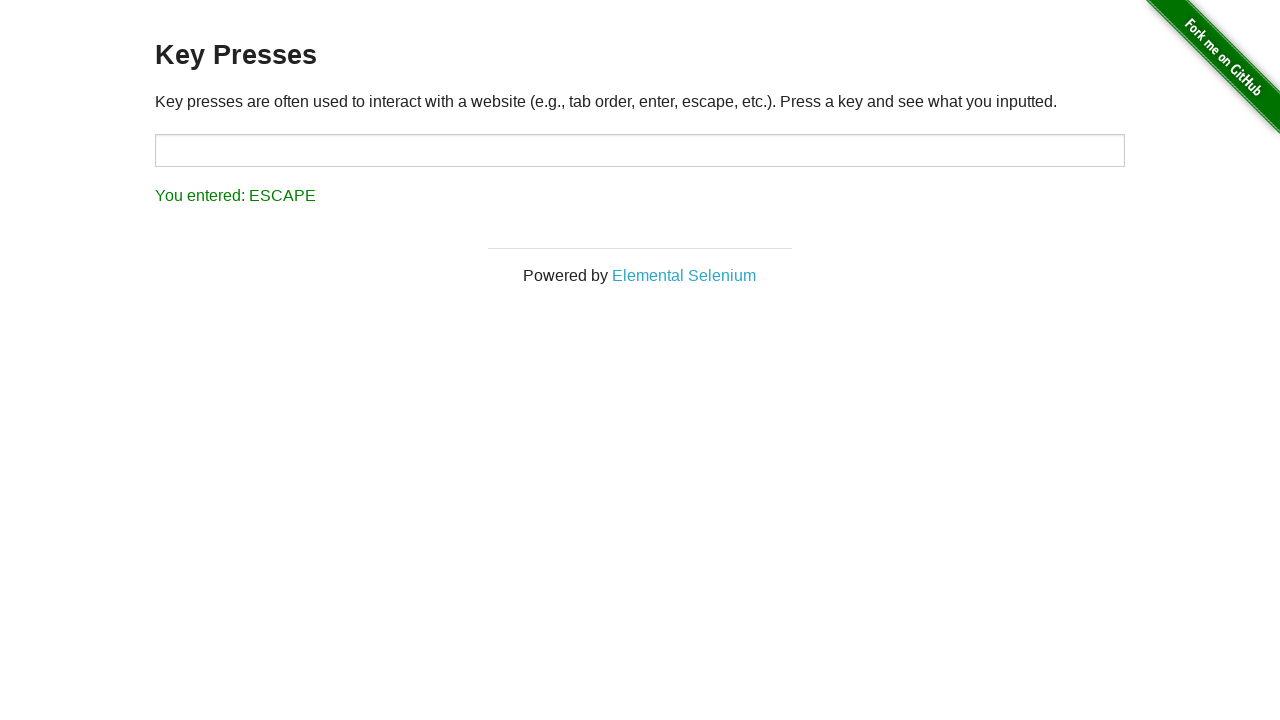

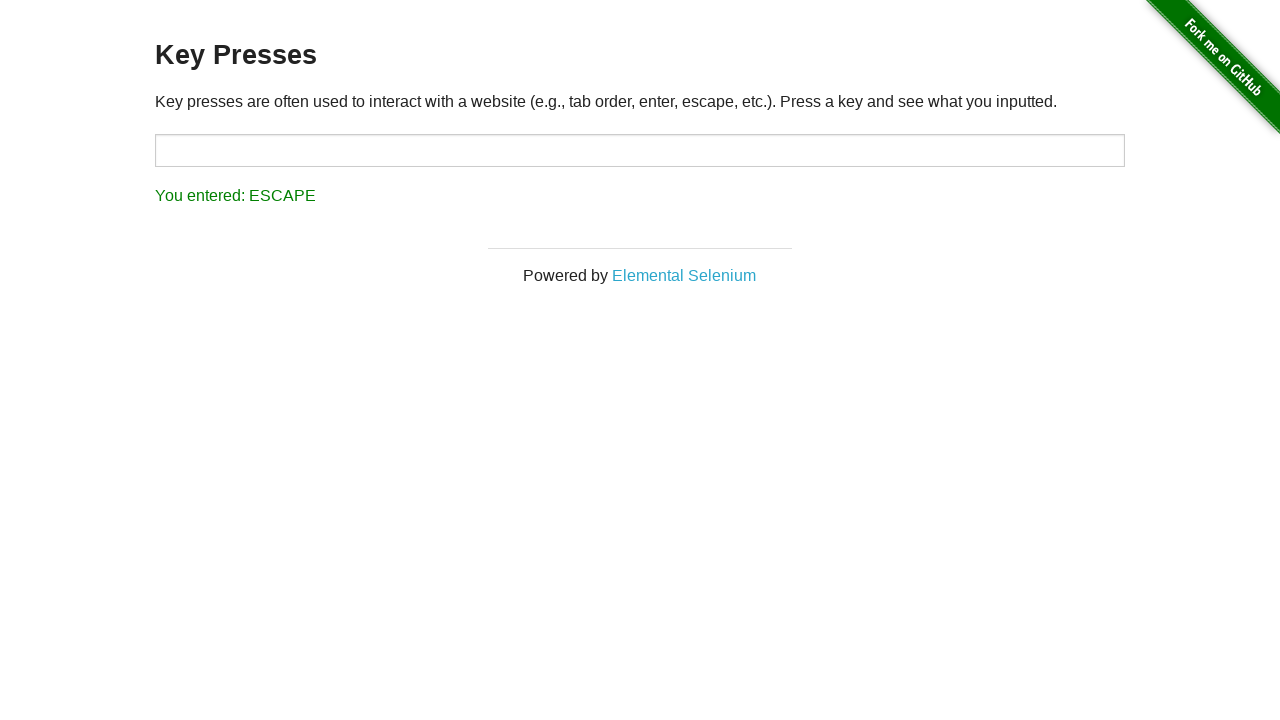